Tests JavaScript alert functionality by clicking the alert button and verifying the result message

Starting URL: https://the-internet.herokuapp.com/javascript_alerts

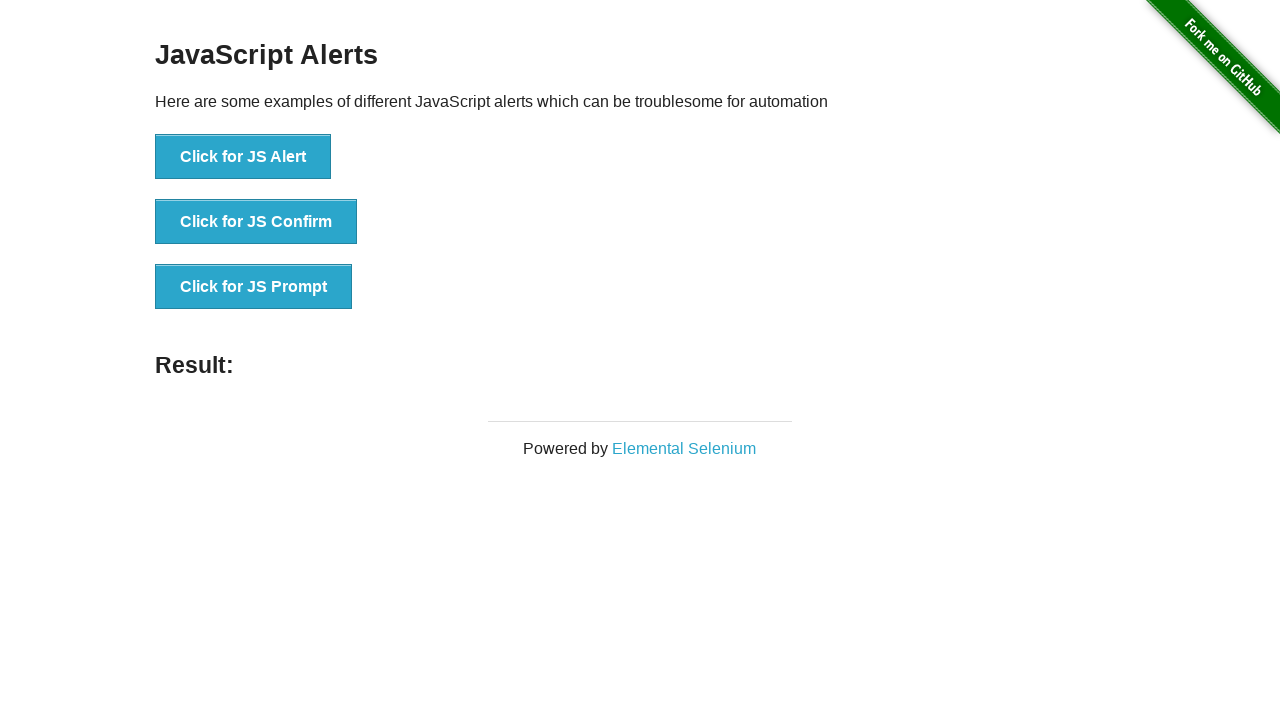

Clicked the 'Click for JS Alert' button at (243, 157) on internal:role=button[name="Click for JS Alert"i]
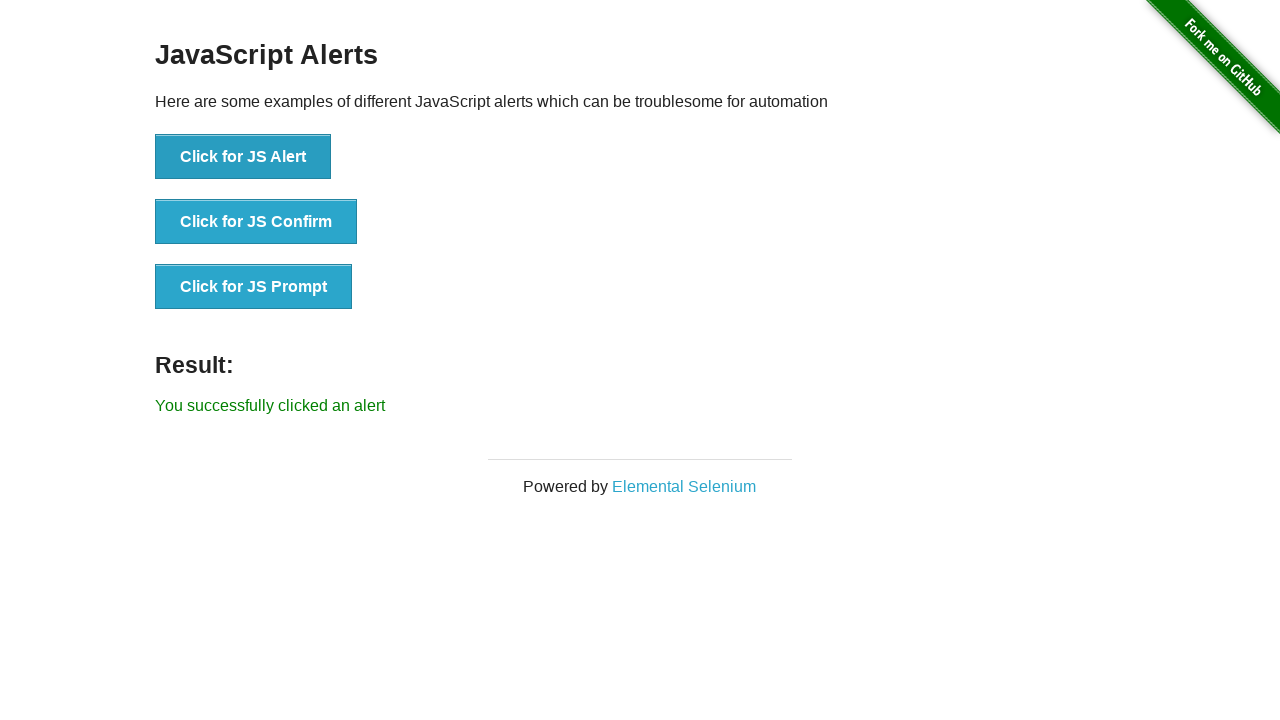

Verified result message 'You successfully clicked an alert' appeared
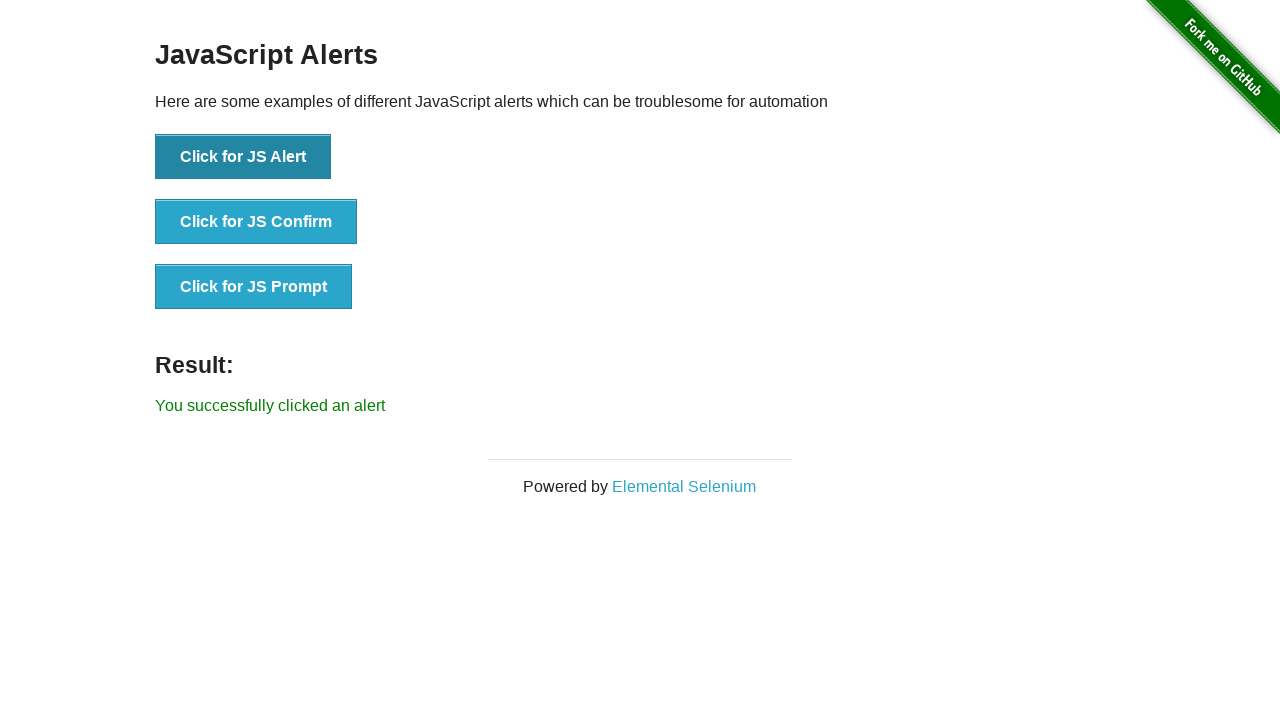

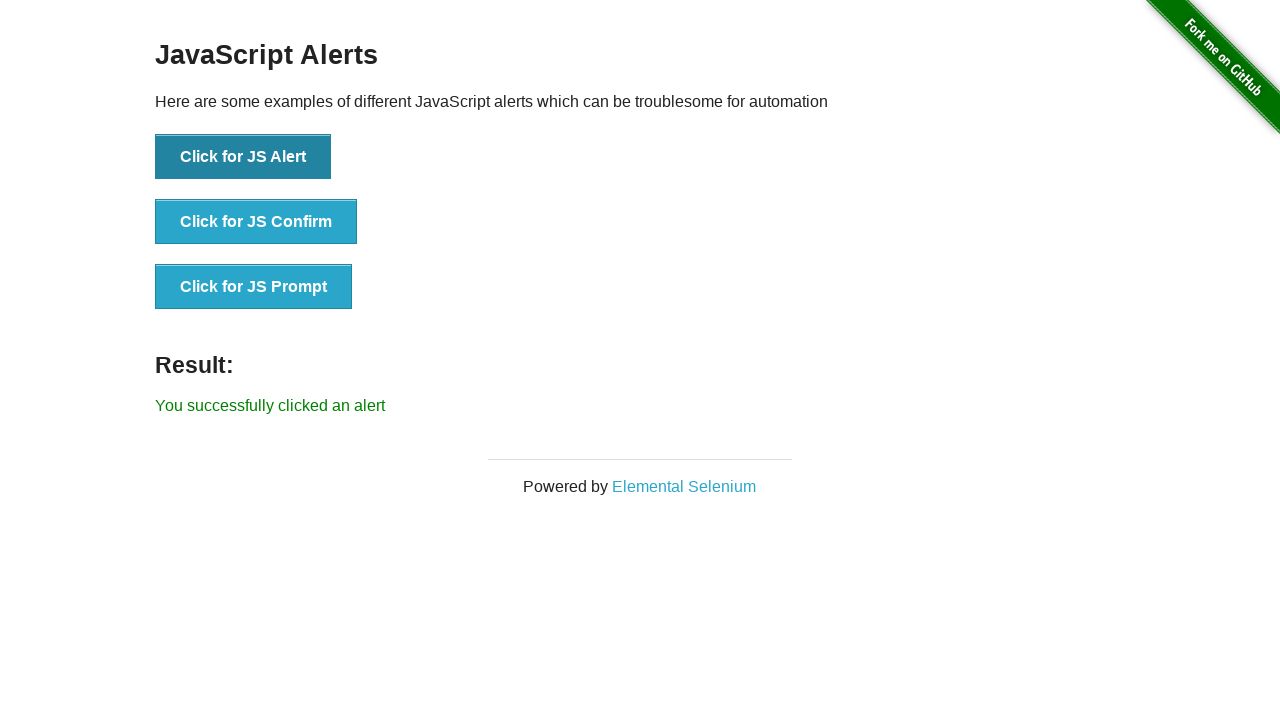